Tests the Playwright documentation website by navigating to the homepage, verifying the title contains "Playwright", clicking the "Get Started" link, and verifying the Installation heading is visible.

Starting URL: https://playwright.dev

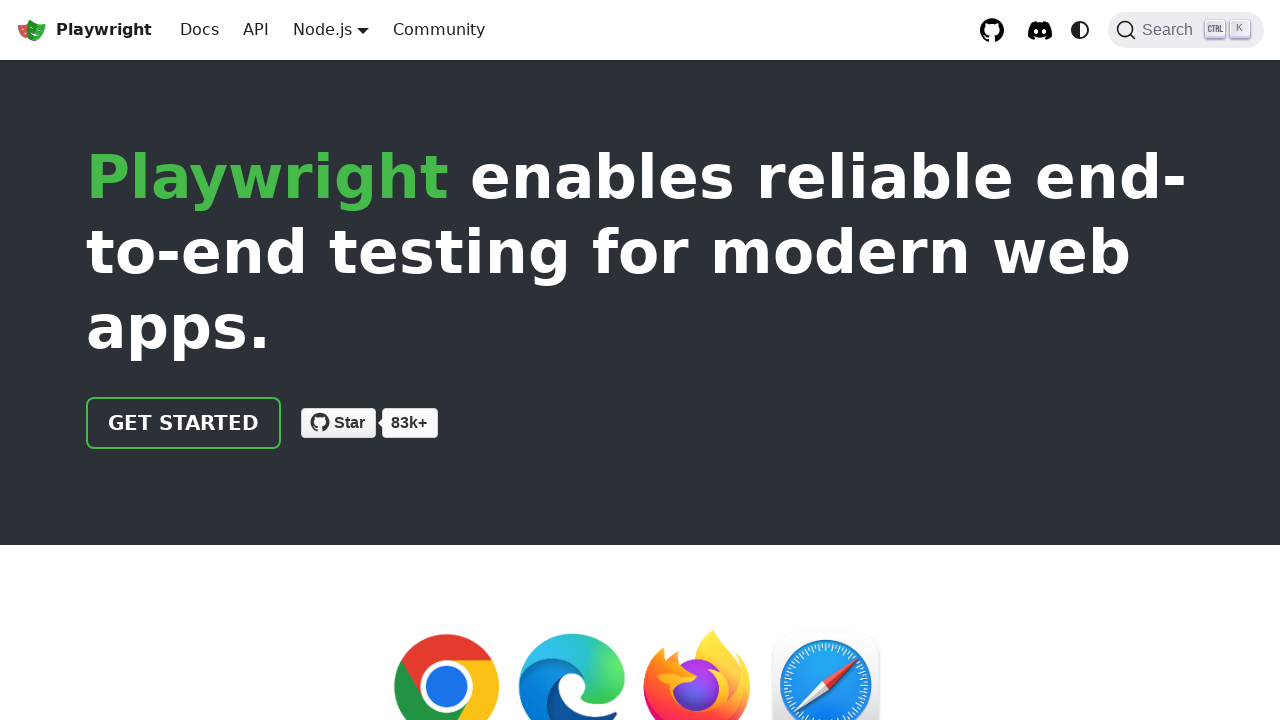

Verified page title contains 'Playwright'
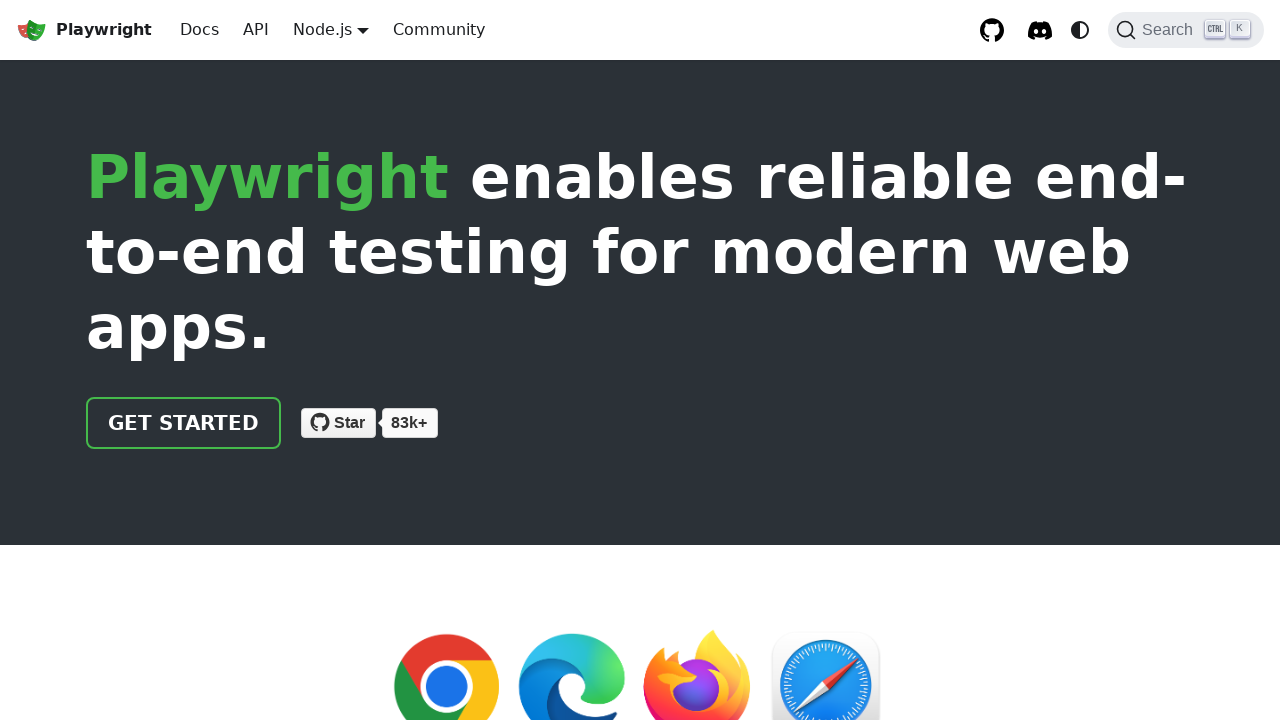

Located the 'Get Started' link
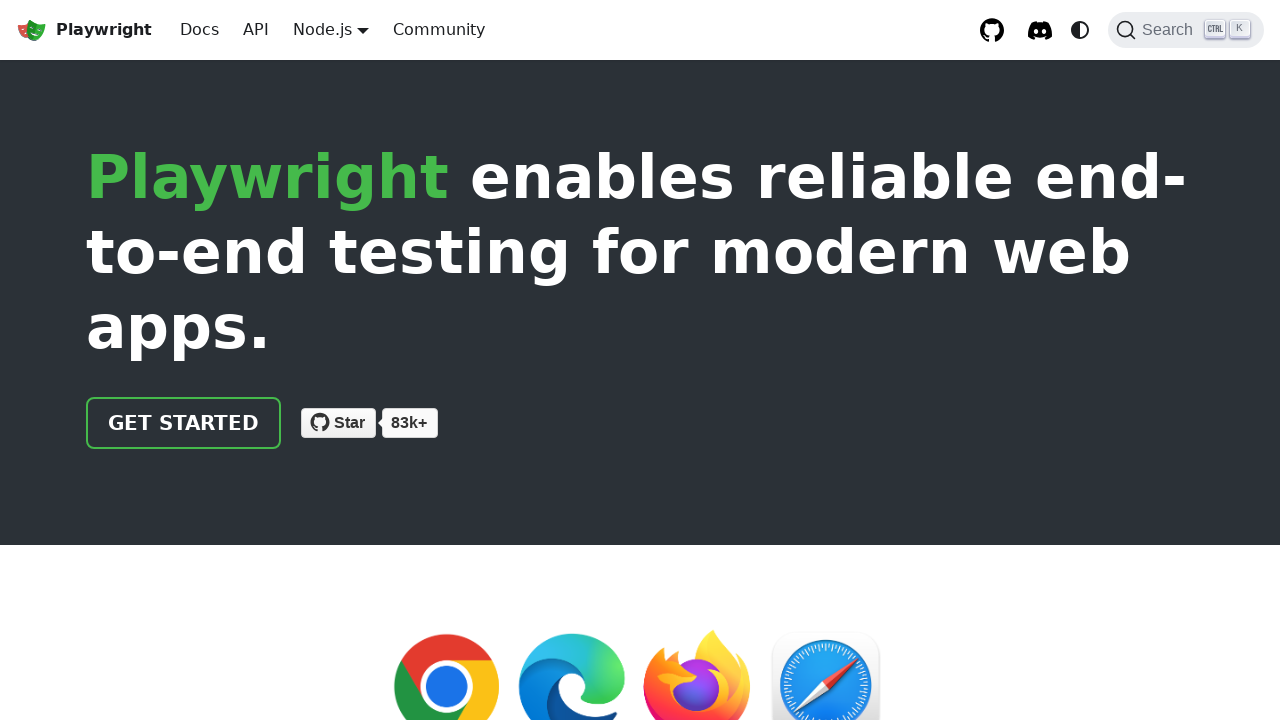

Verified 'Get Started' link has correct href attribute '/docs/intro'
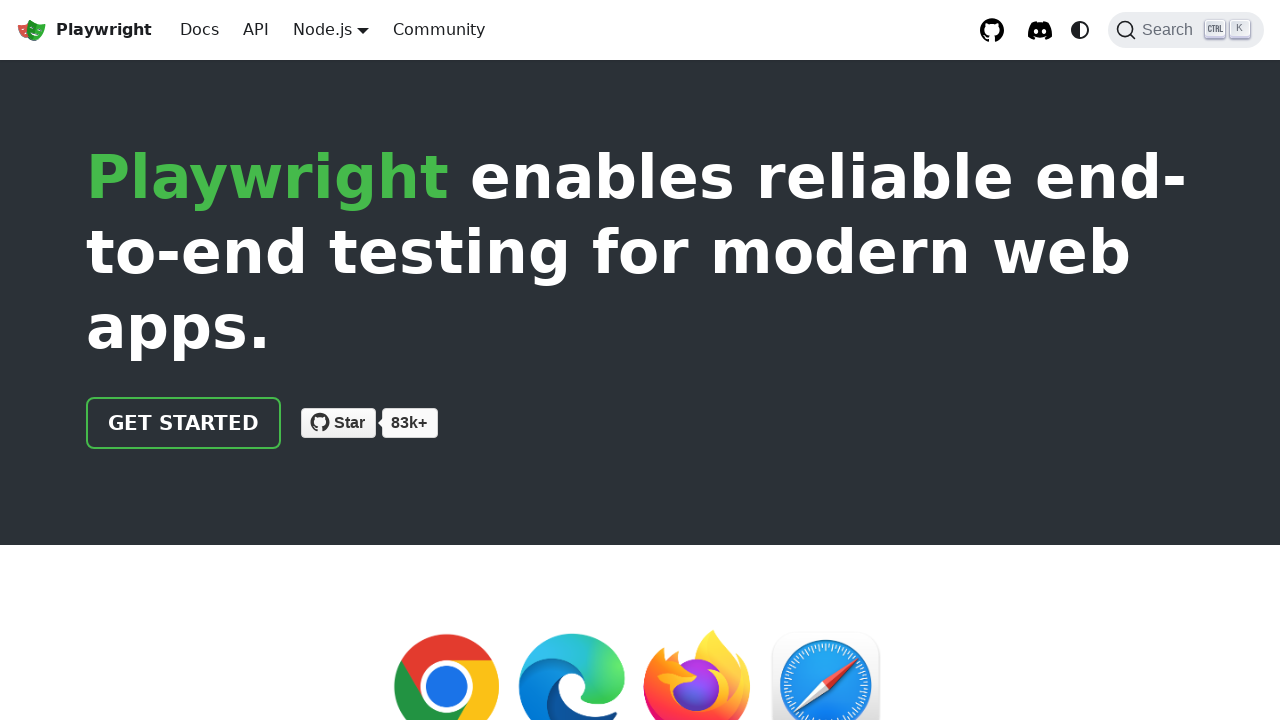

Clicked the 'Get Started' link at (184, 423) on internal:role=link[name="Get Started"i]
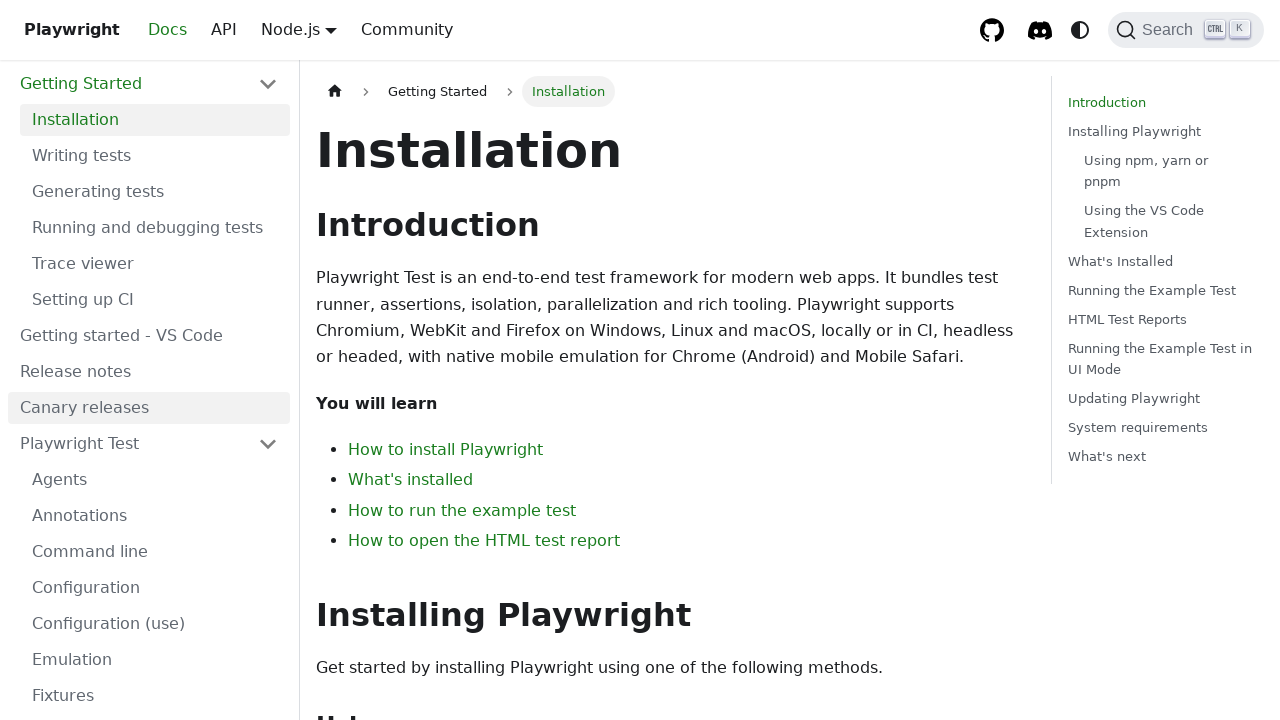

Verified Installation heading is visible
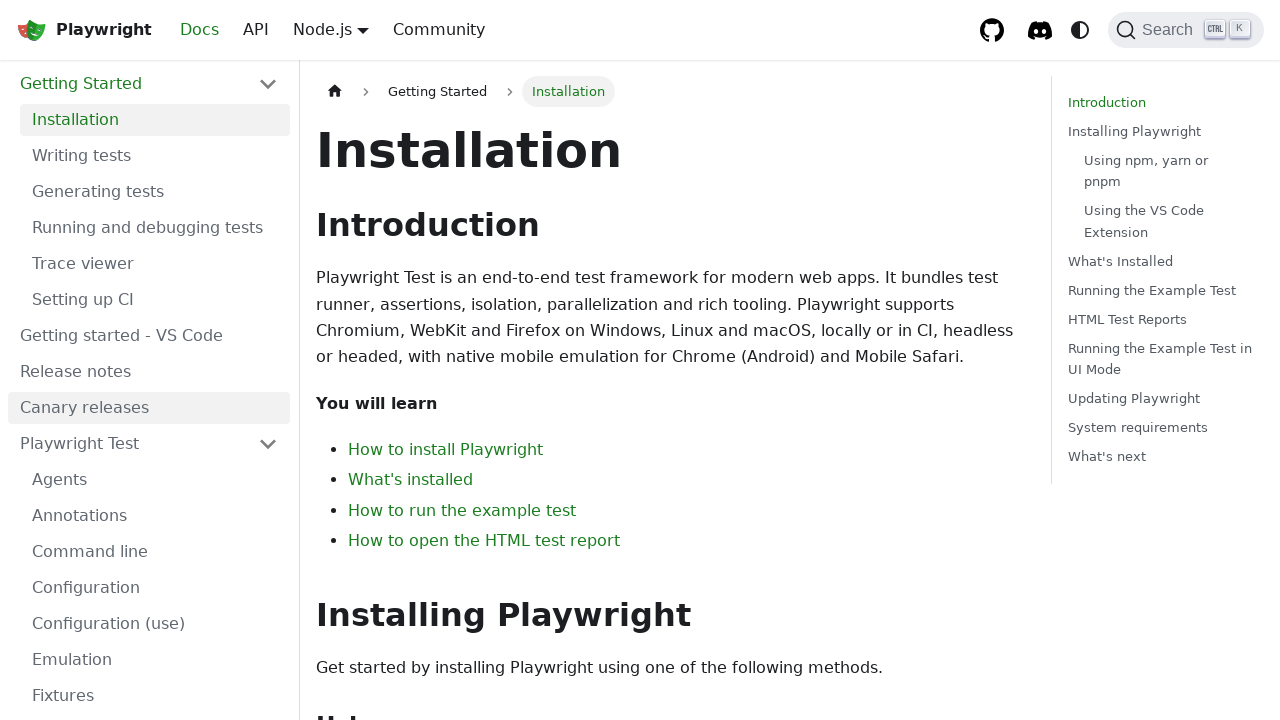

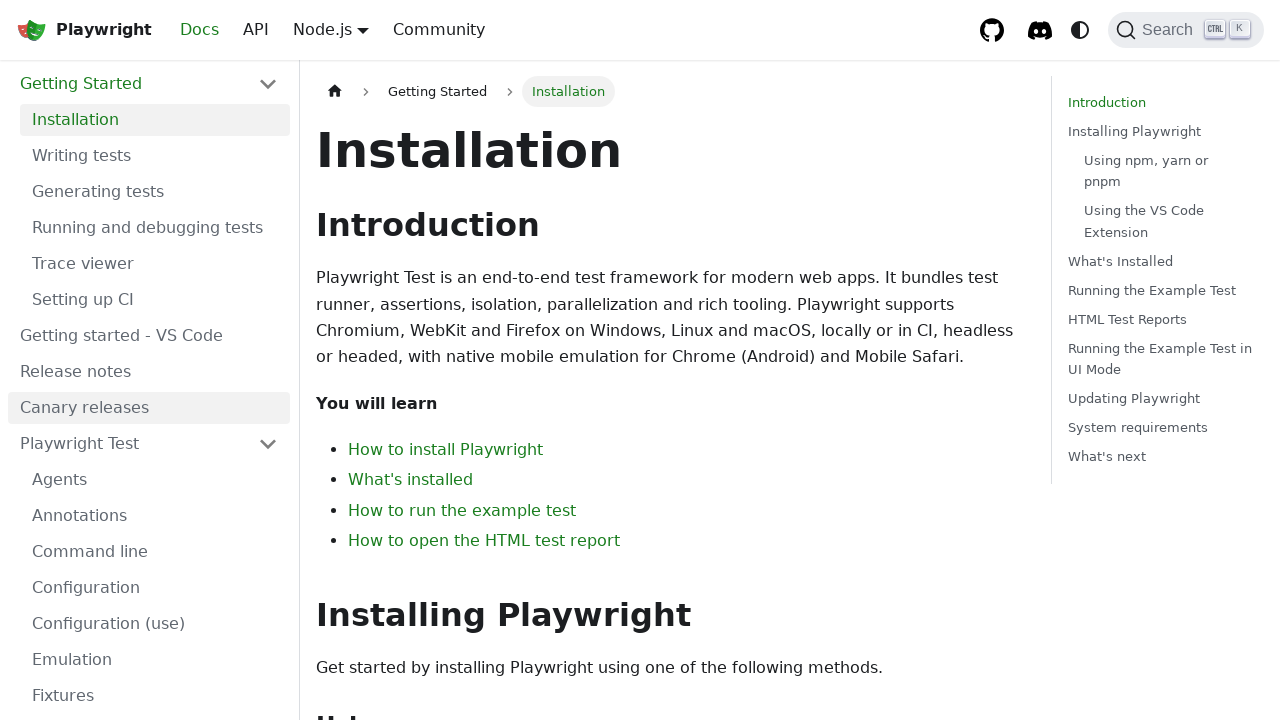